Tests the Python.org website by verifying the page title contains "Python", checking that no "No results found" message appears, then performing a search for "python" using the search box.

Starting URL: http://www.python.org

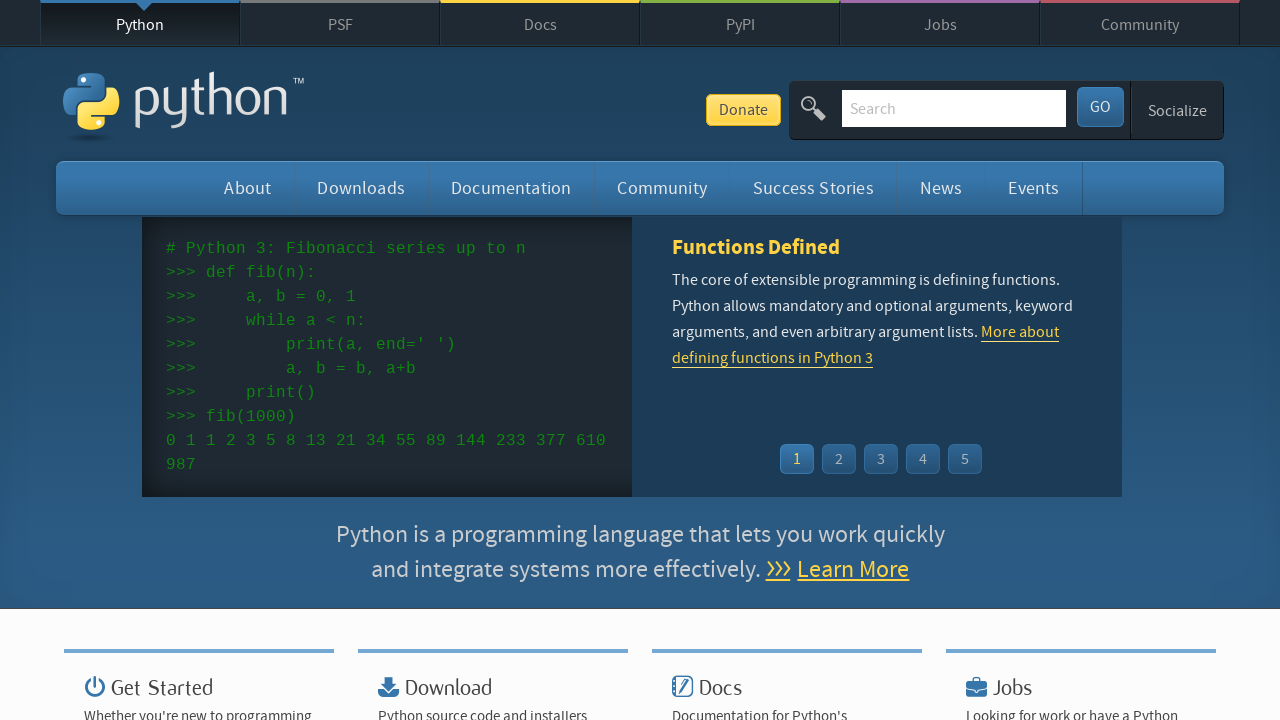

Verified page title contains 'Python'
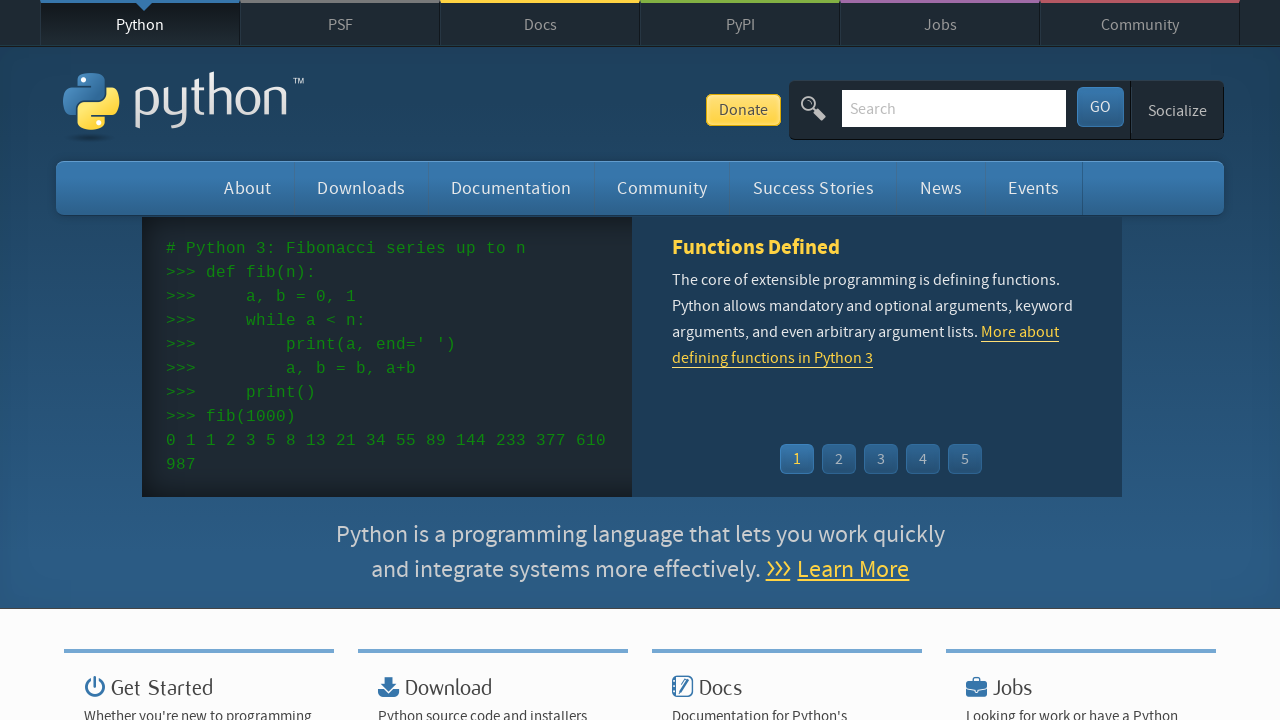

Verified 'No results found' message does not appear on page
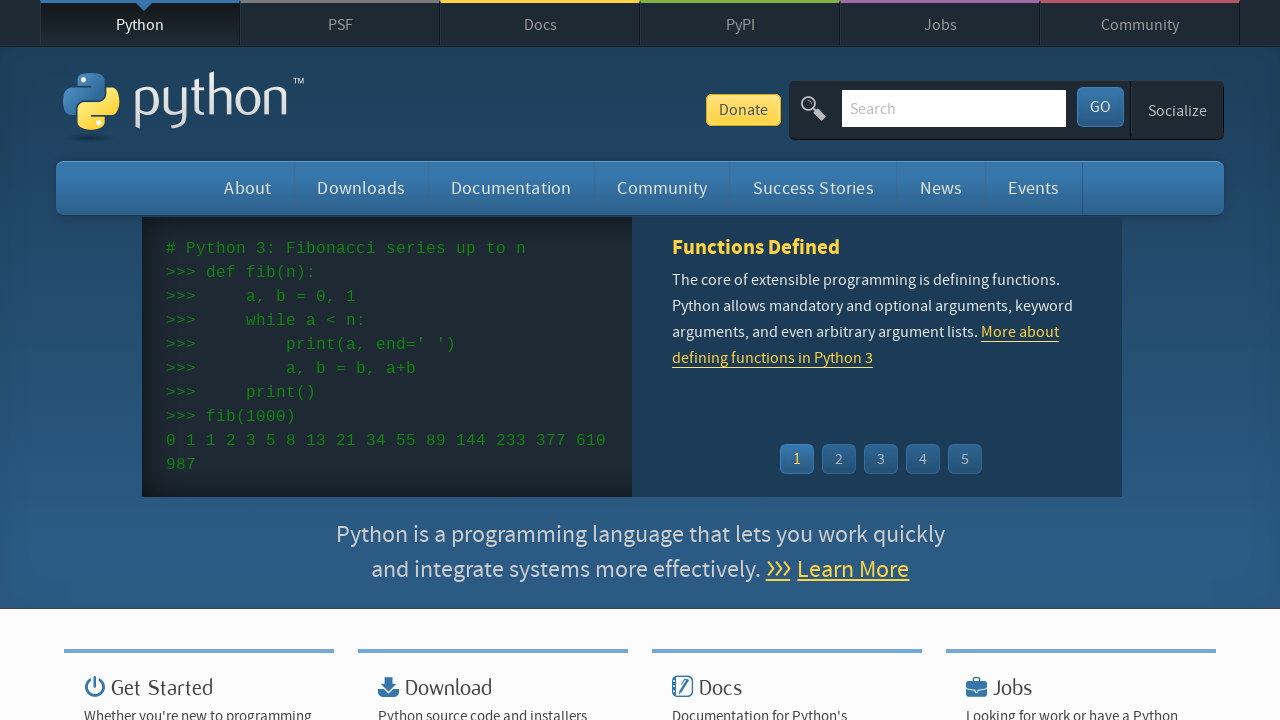

Located search box element
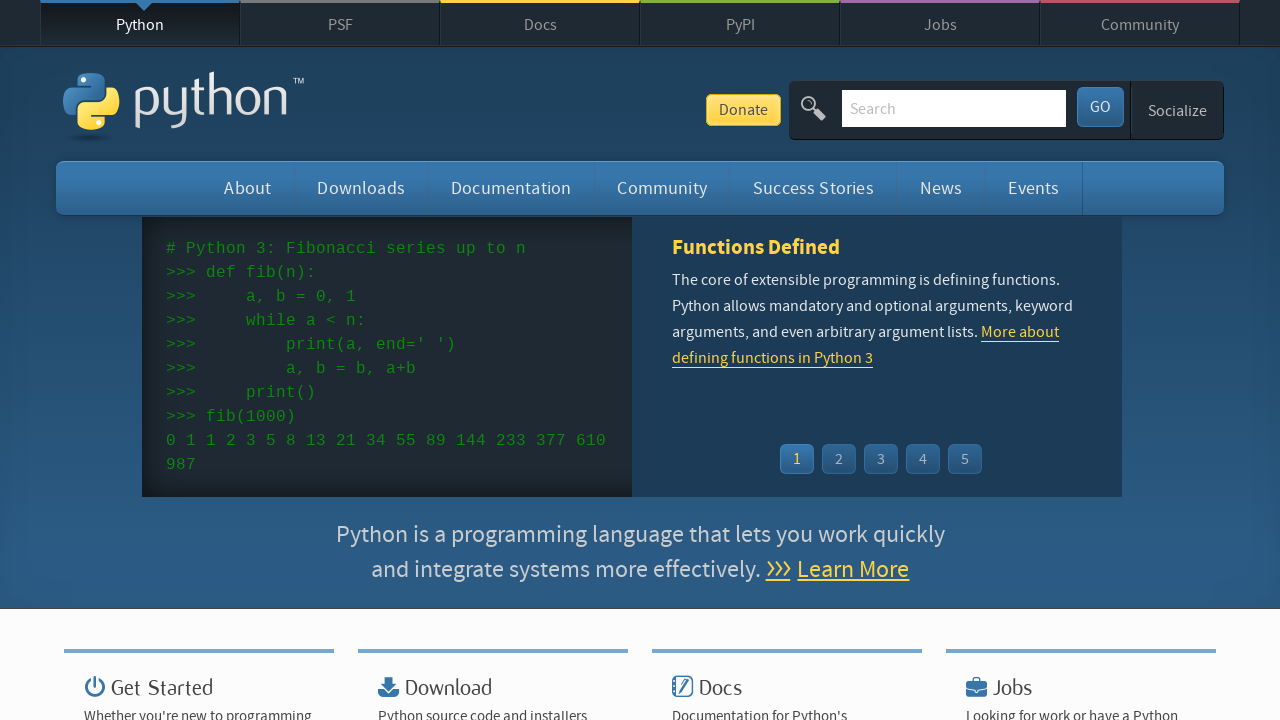

Cleared search box on input[name='q']
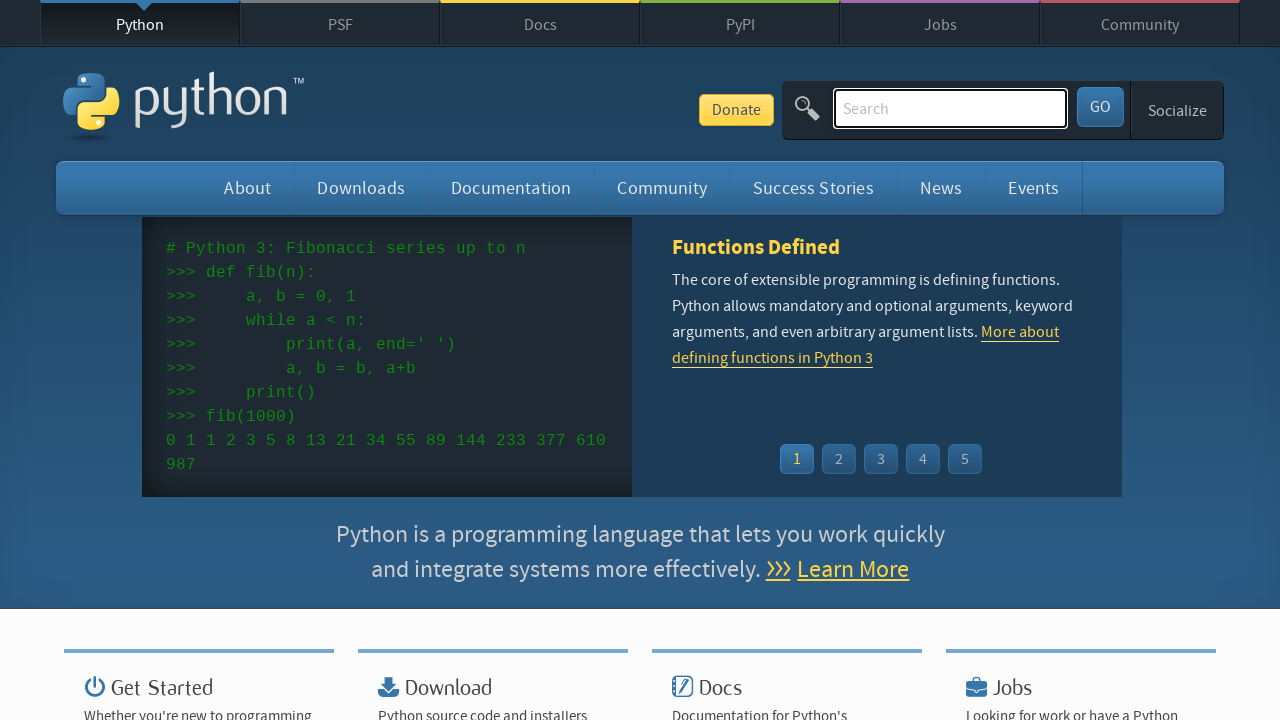

Filled search box with 'python' on input[name='q']
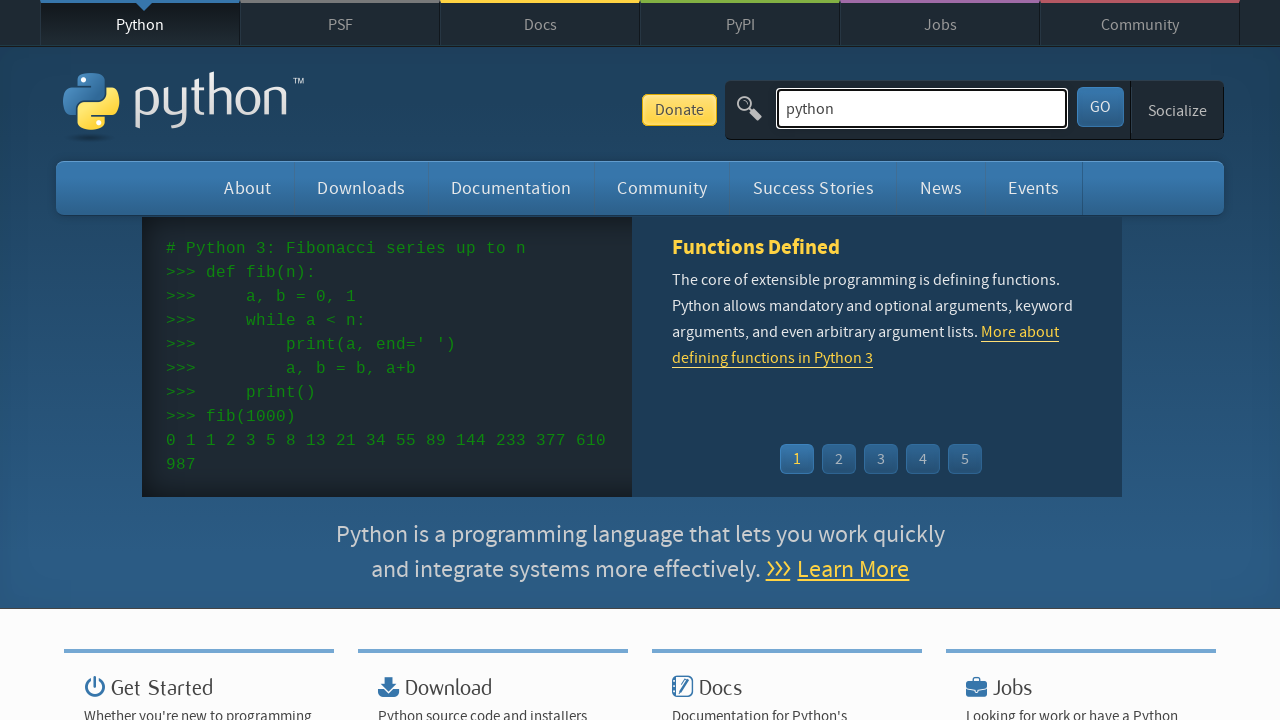

Pressed Enter to submit search on input[name='q']
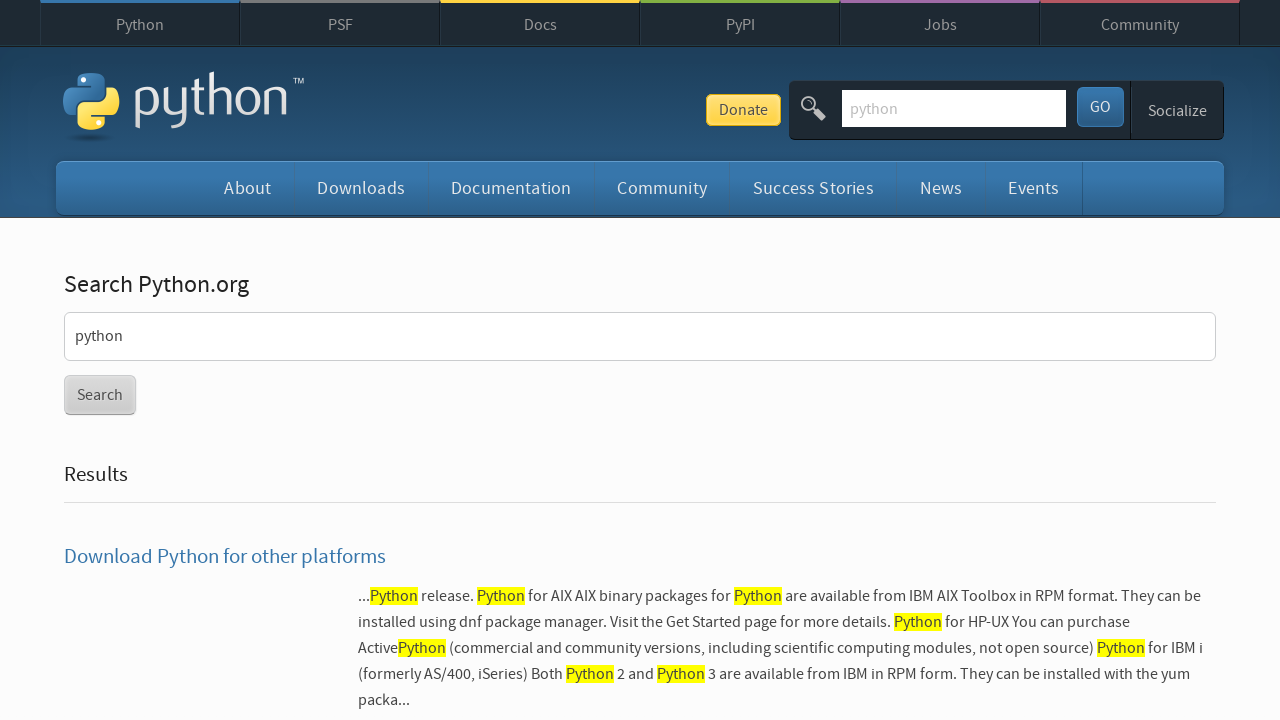

Waited for search results to load (networkidle)
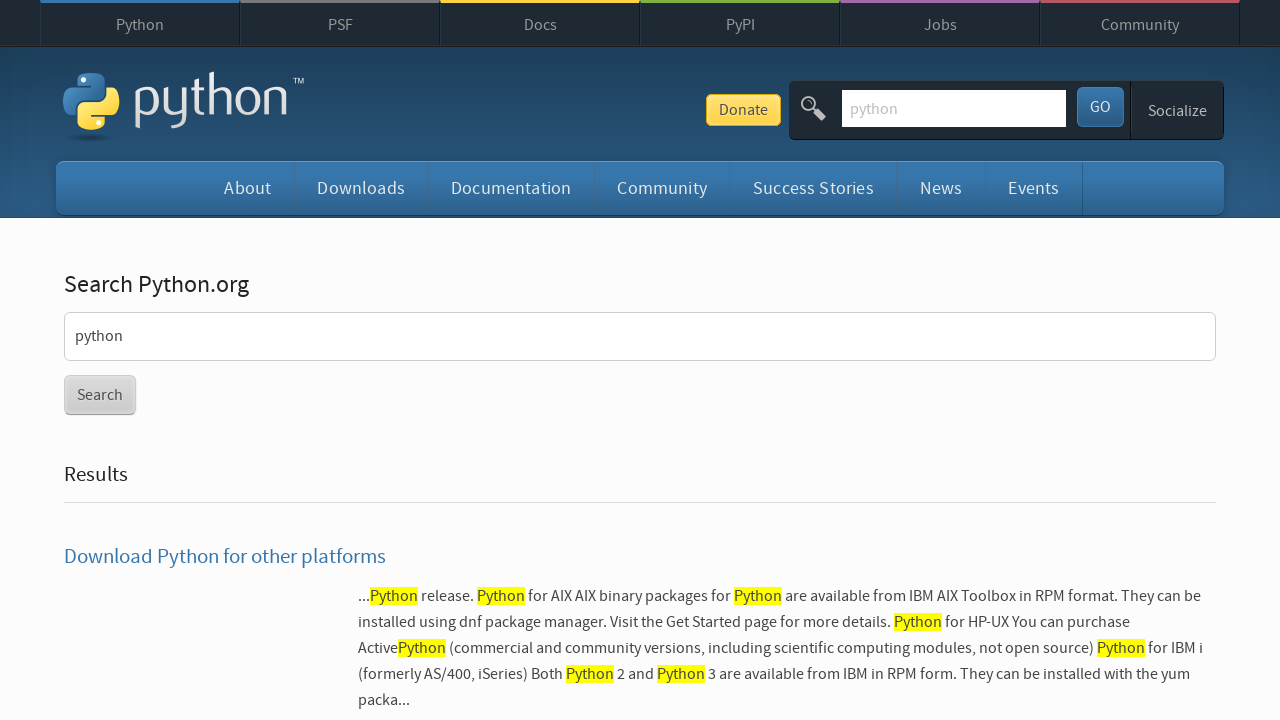

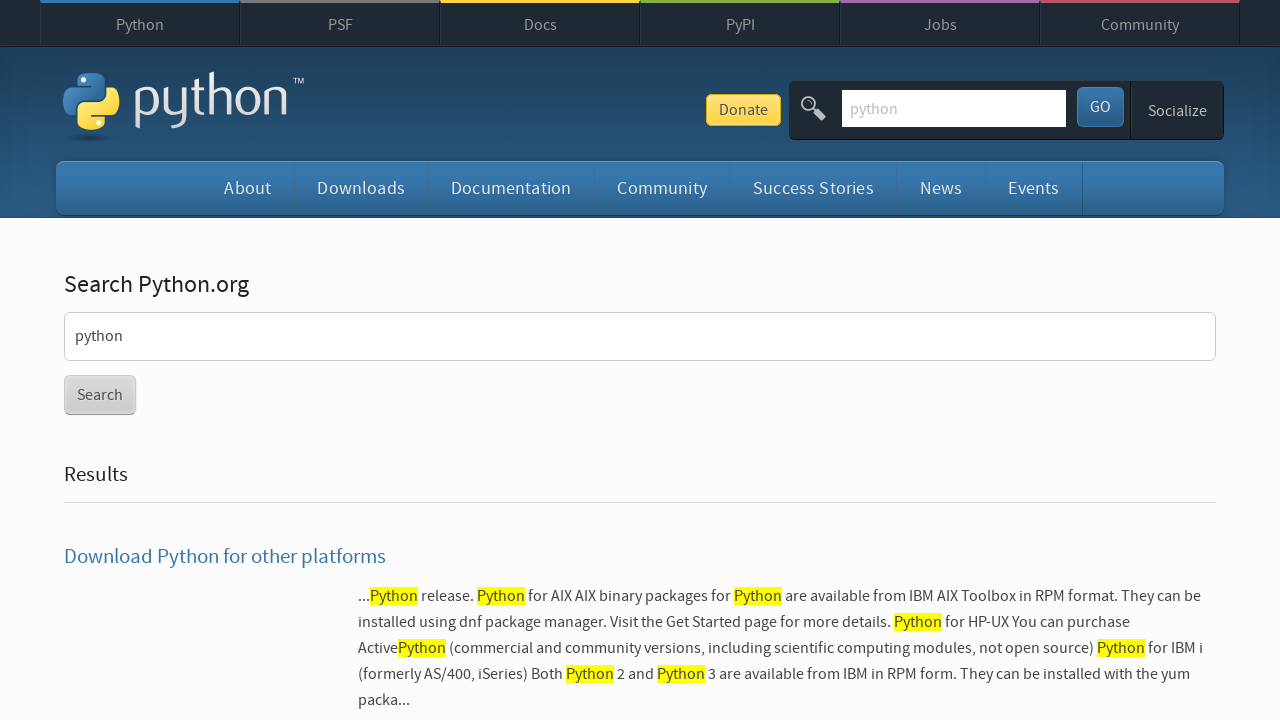